Tests dropdown selection functionality by selecting a year by index and a month by value from dropdown menus

Starting URL: https://testcenter.techproeducation.com/index.php?page=dropdown

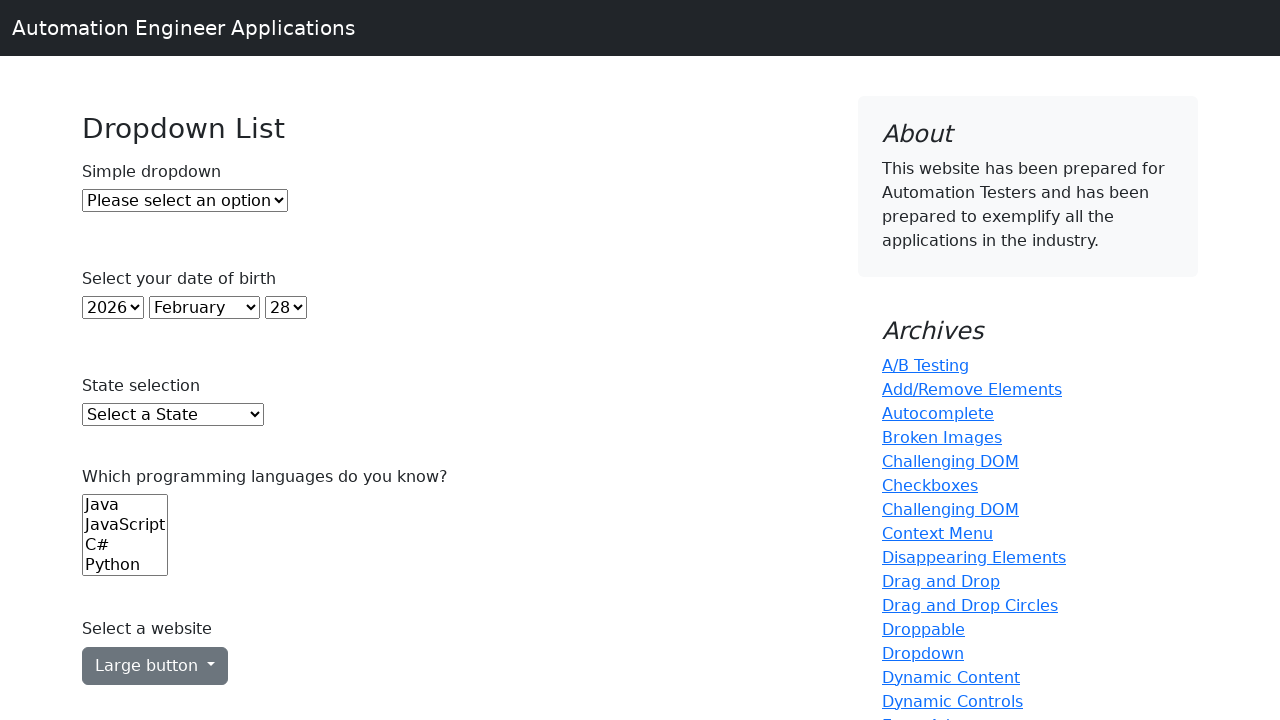

Navigated to dropdown selection test page
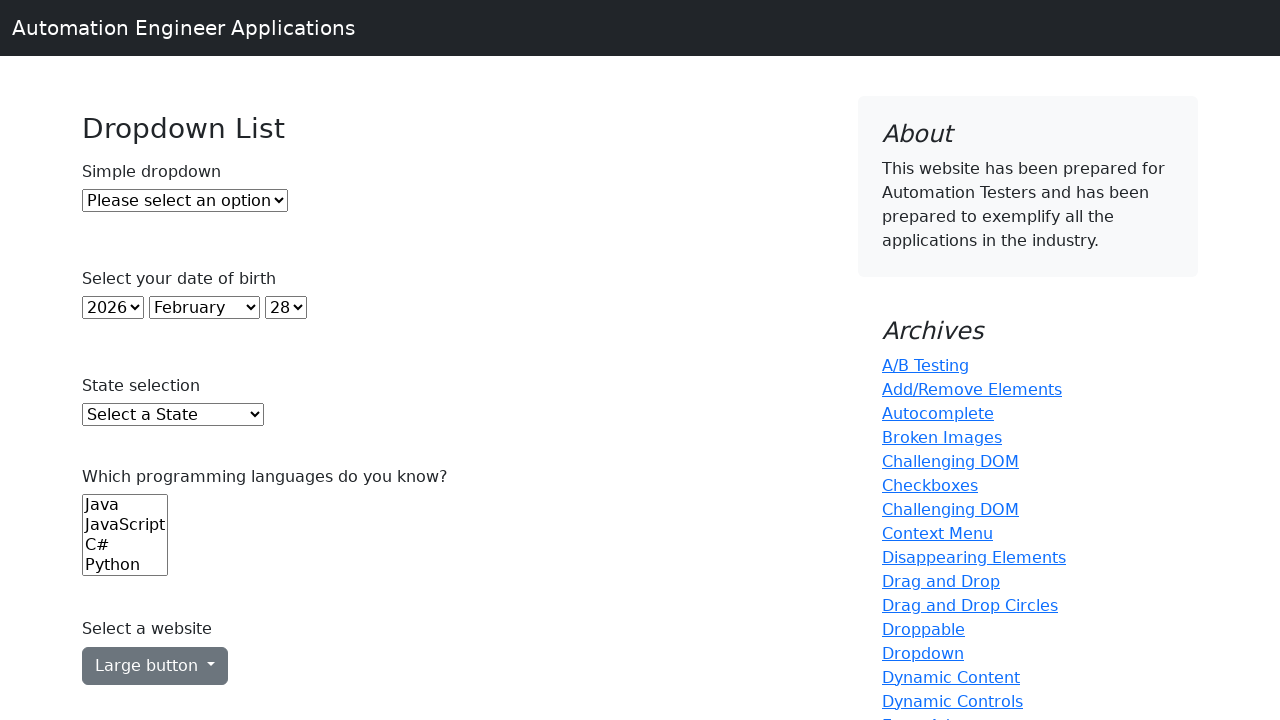

Selected year by index 5 (6th option) from year dropdown on #year
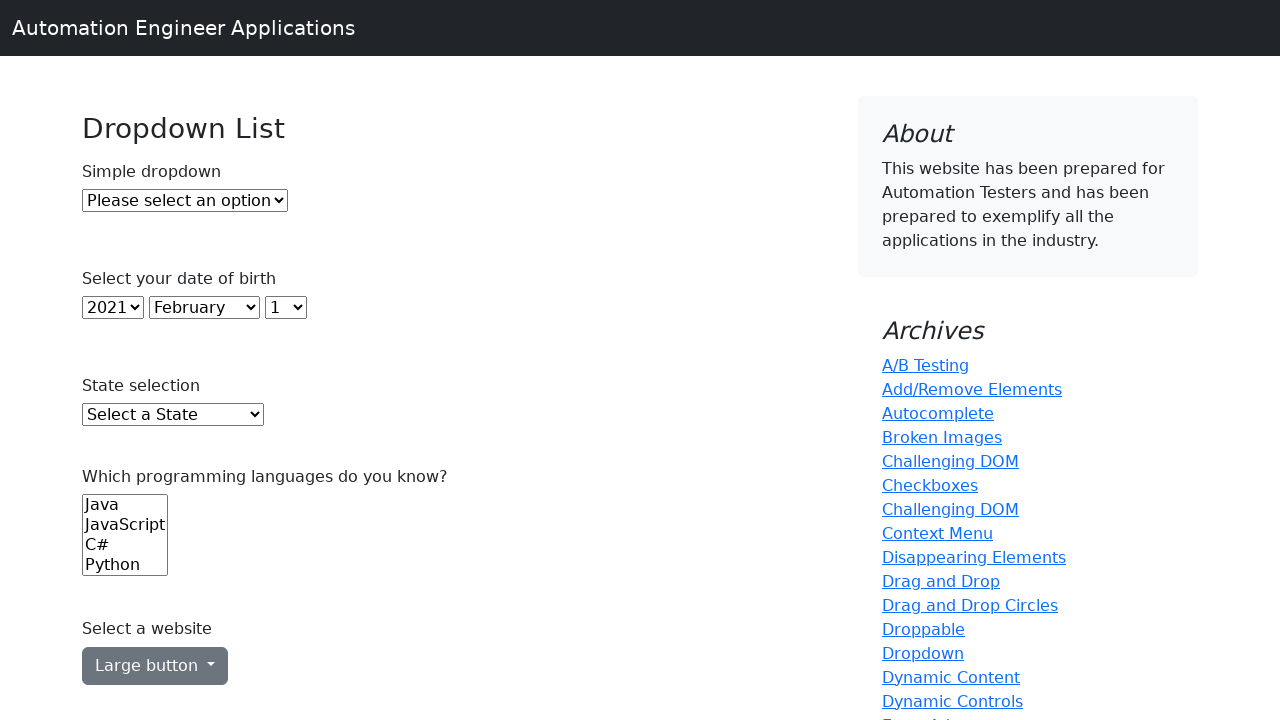

Selected month by value '6' from month dropdown on #month
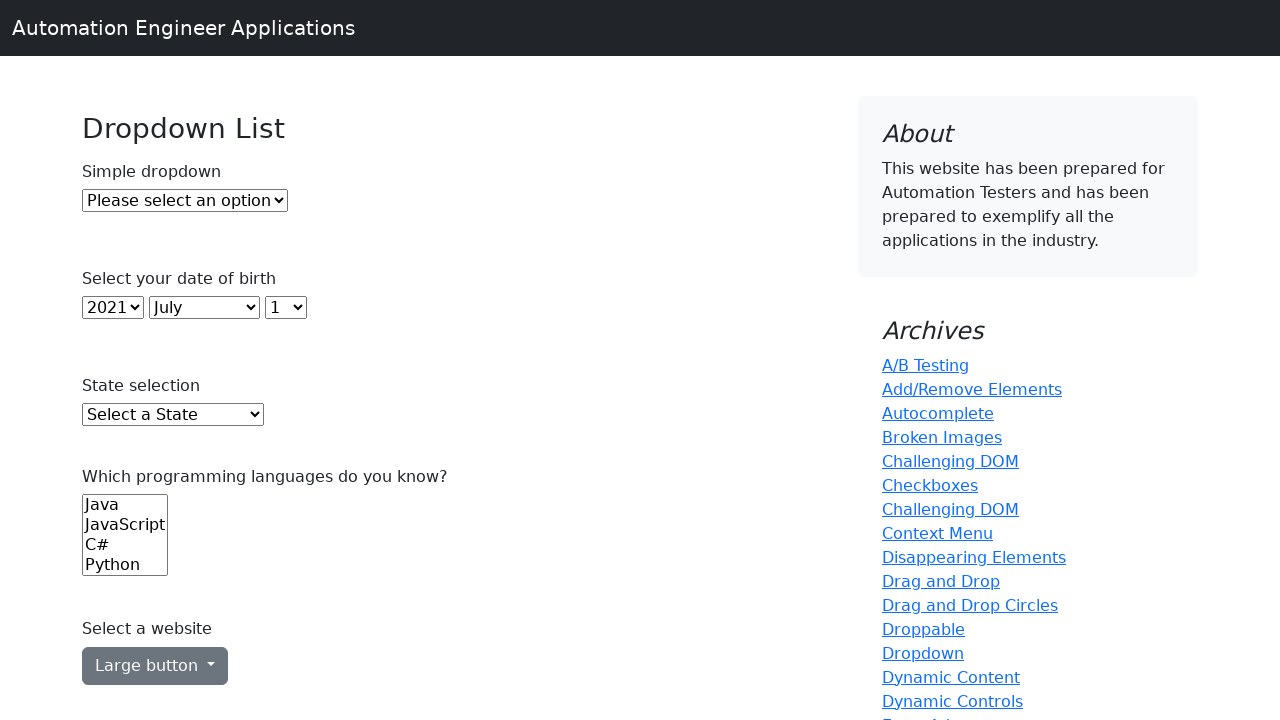

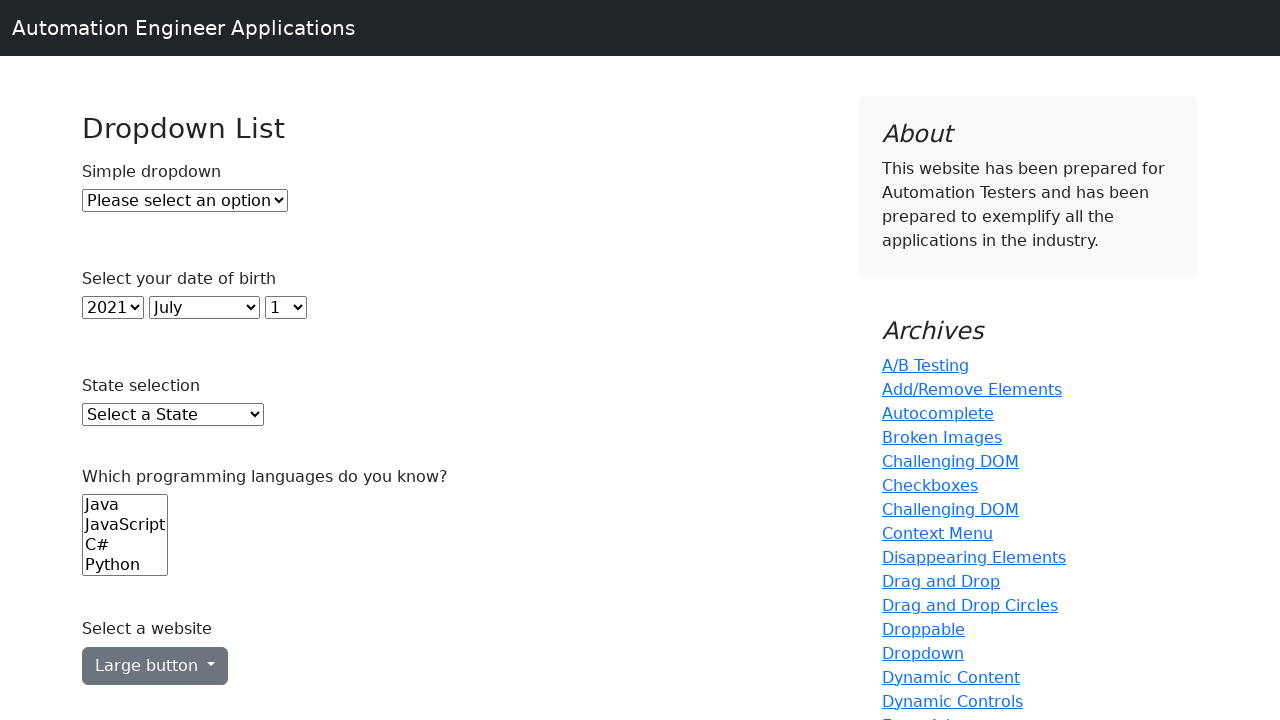